Tests basic browser window manipulation by navigating to Educastic website and performing window maximize, fullscreen, and resize operations

Starting URL: https://www.educastic.com/

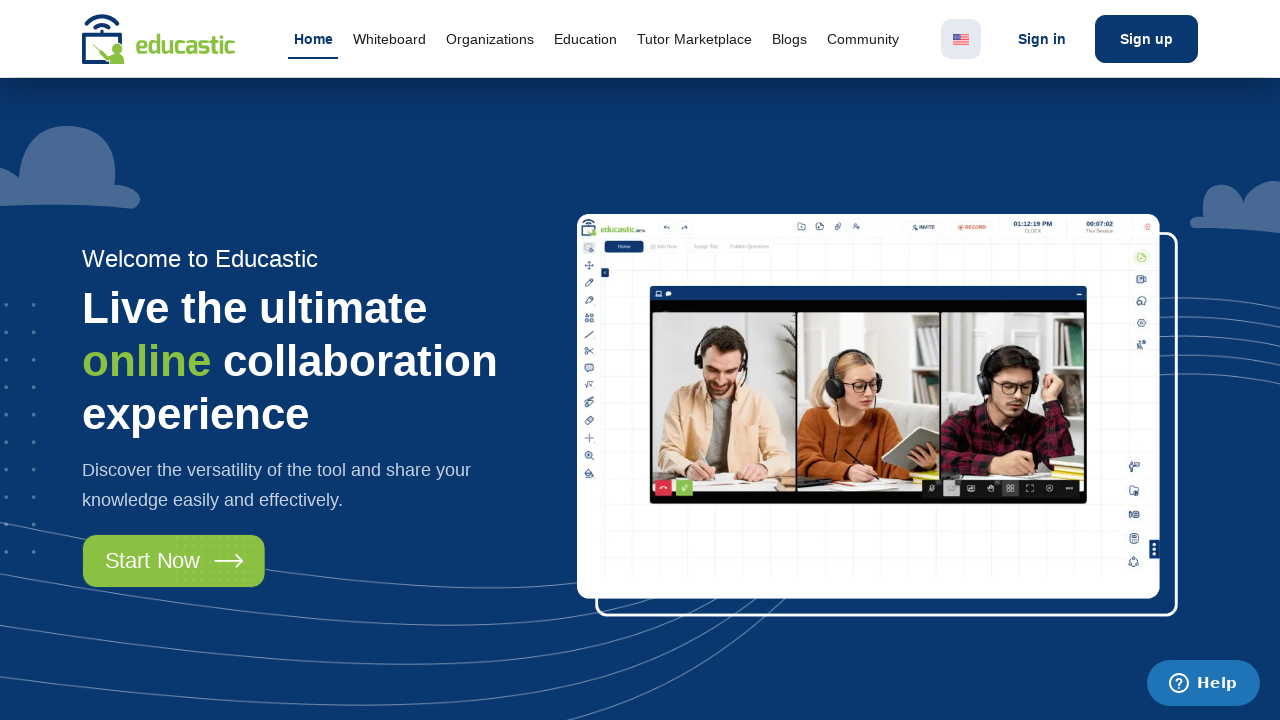

Navigated to https://www.educastic.com/
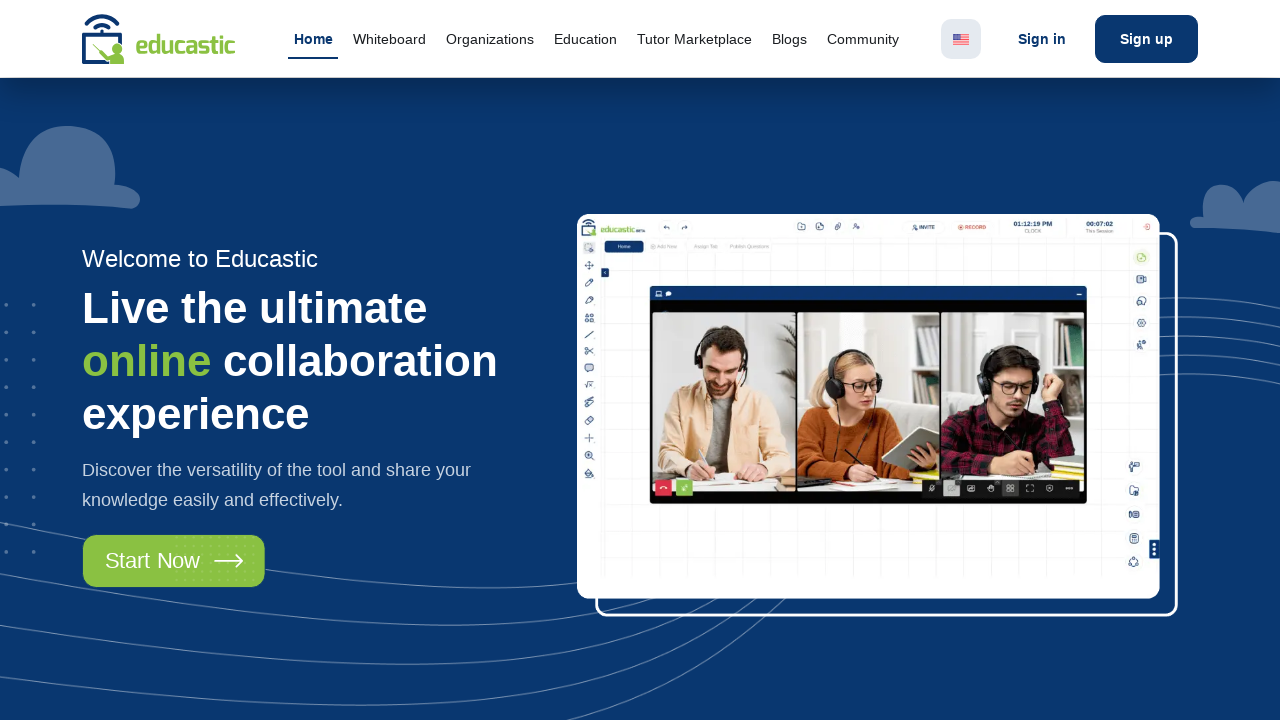

Page loaded - DOM content ready
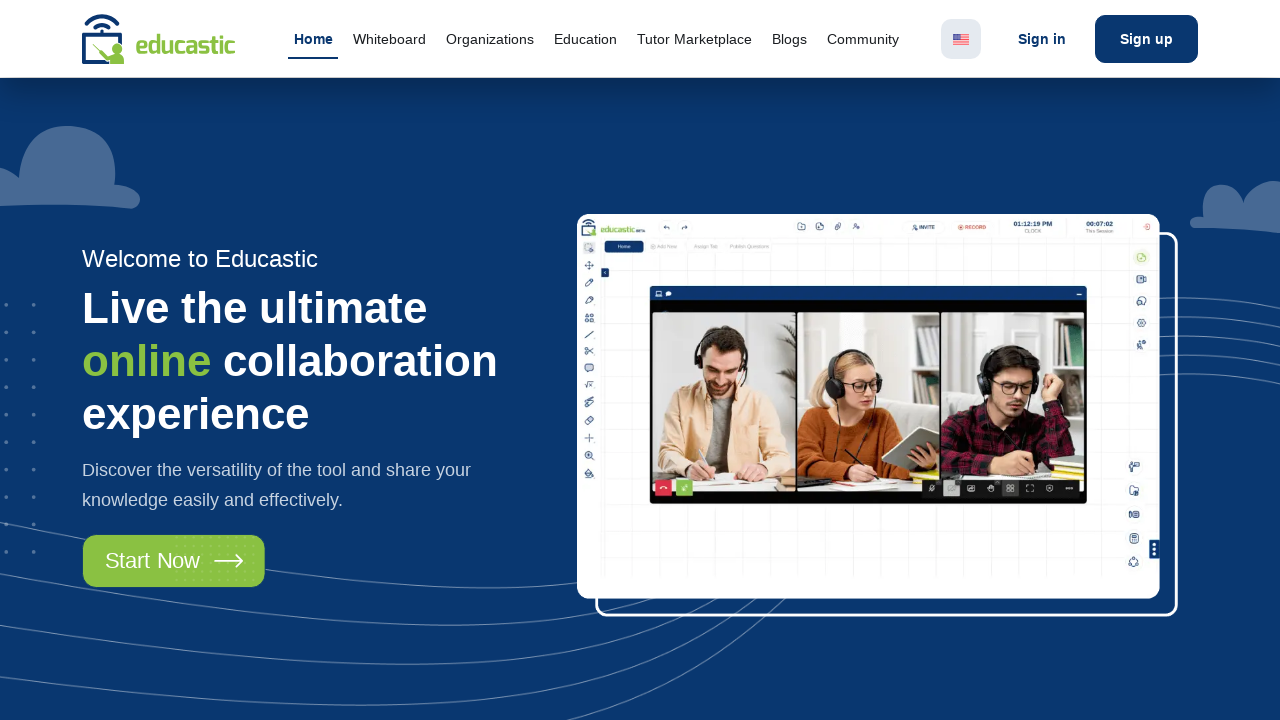

Pressed Escape key to dismiss popups
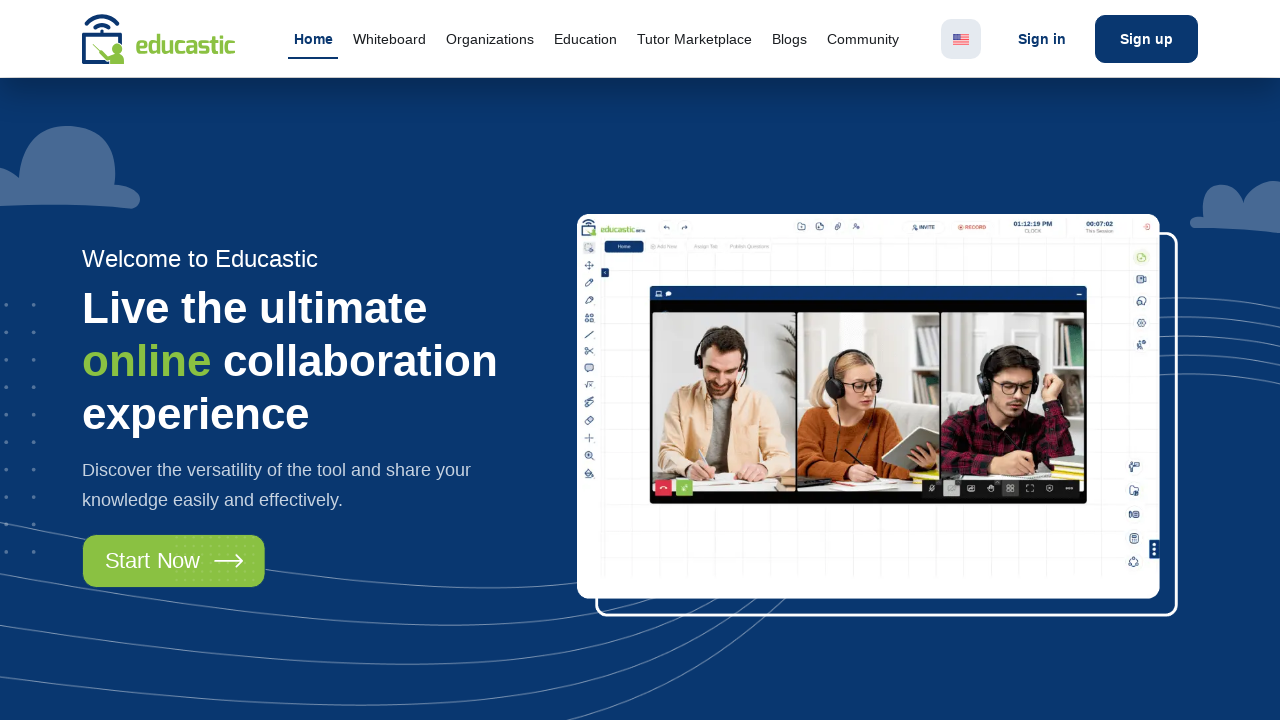

Set viewport size to 400x800
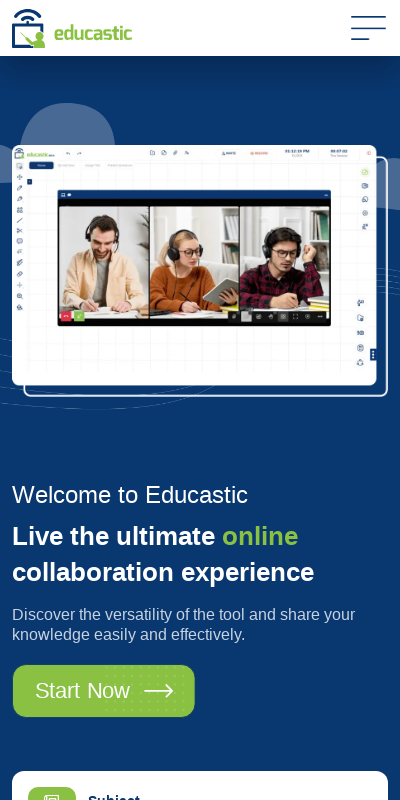

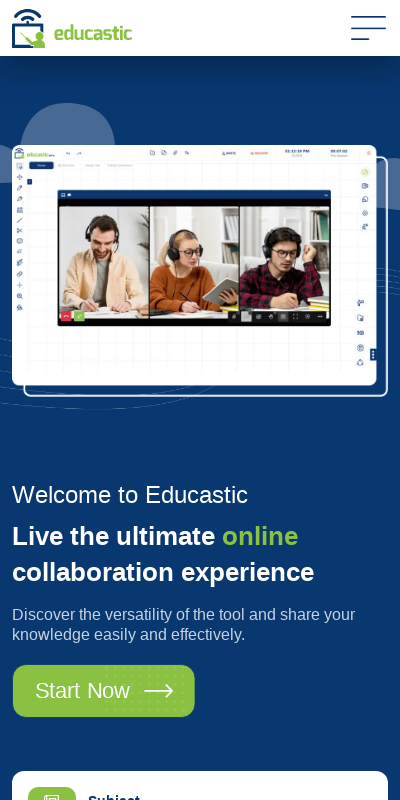